Tests login form validation by attempting to login with an incorrect password and verifying the error message

Starting URL: https://the-internet.herokuapp.com/login

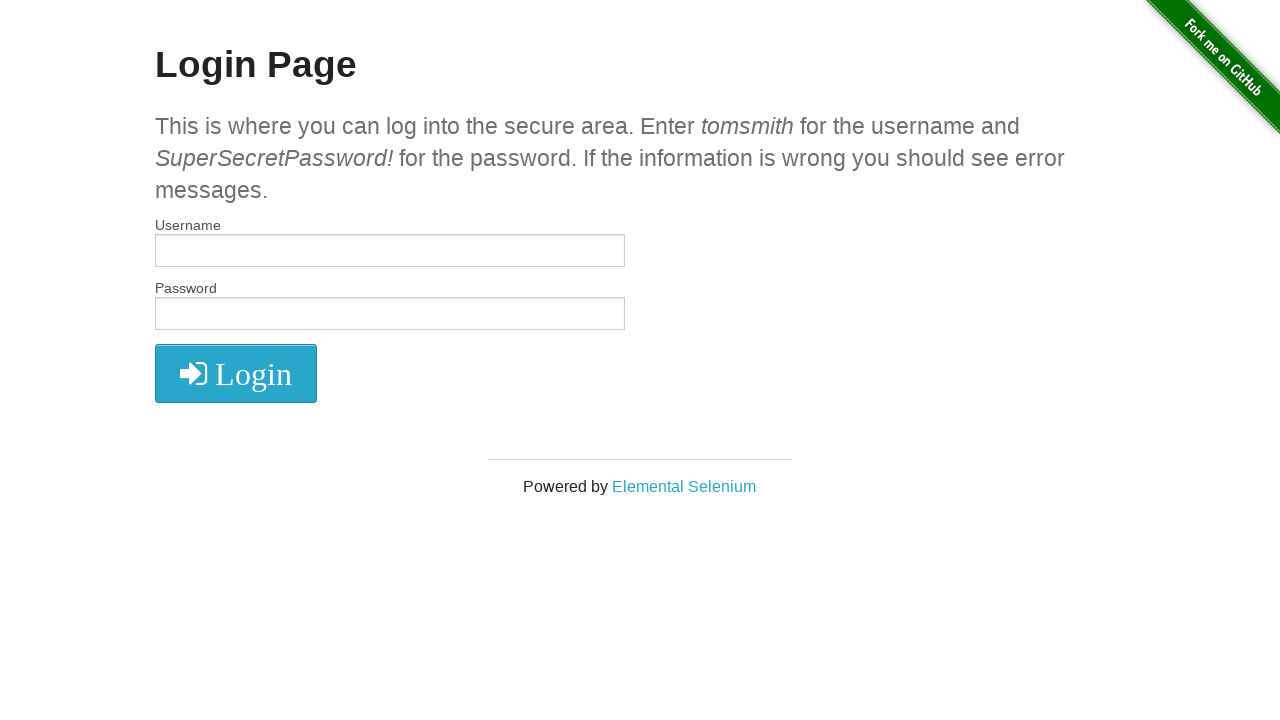

Filled username field with 'tomsmith' on #username
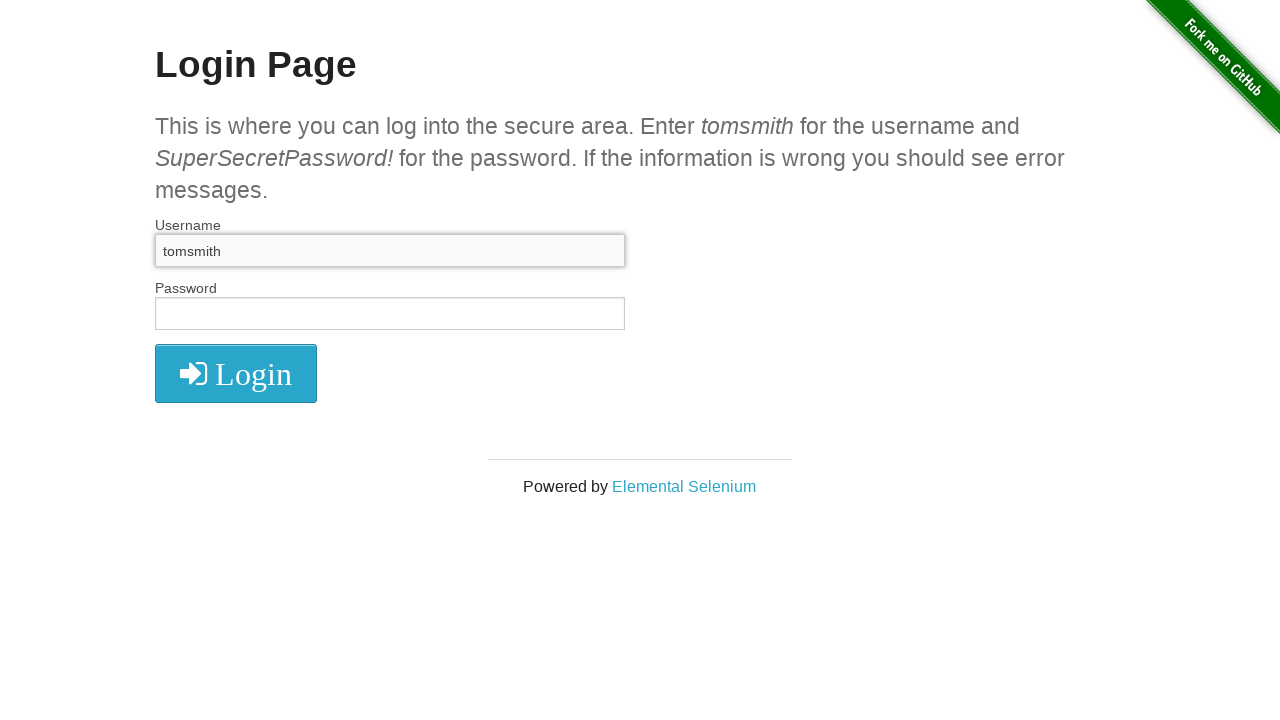

Filled password field with incorrect password 'SuperSecretPassword' on input[name='password']
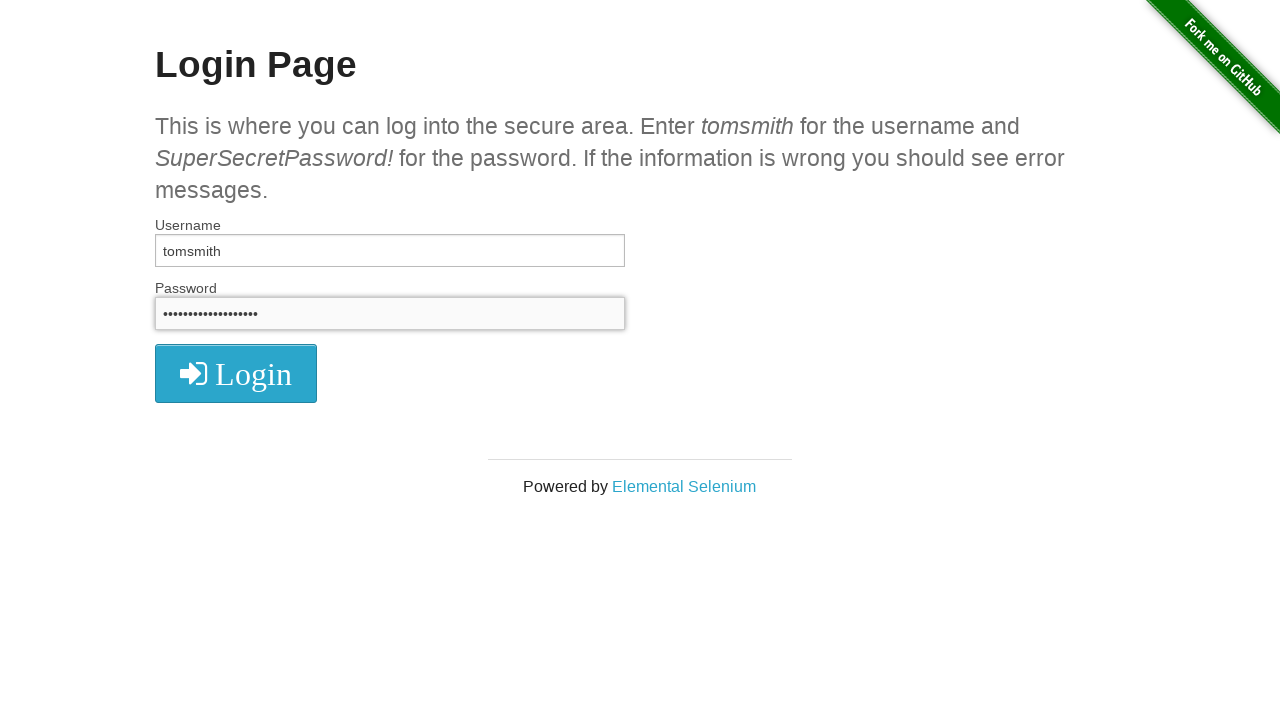

Clicked login button at (236, 373) on button
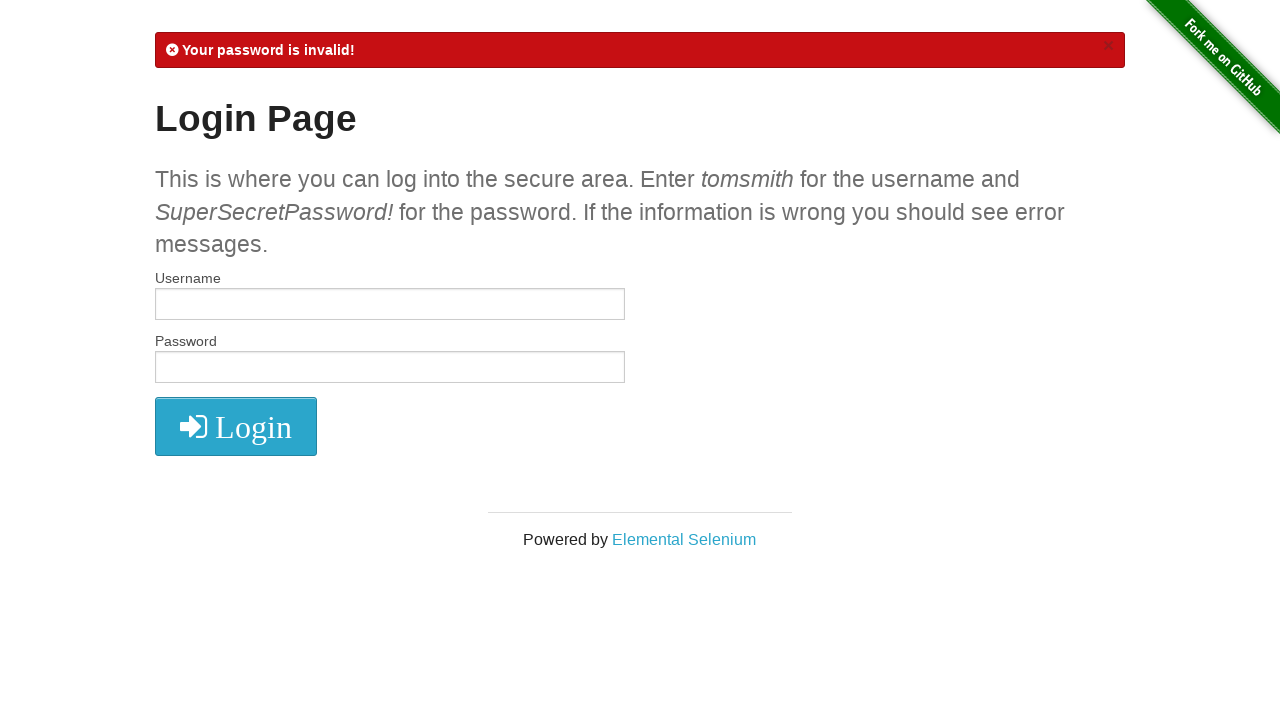

Error message flash element appeared
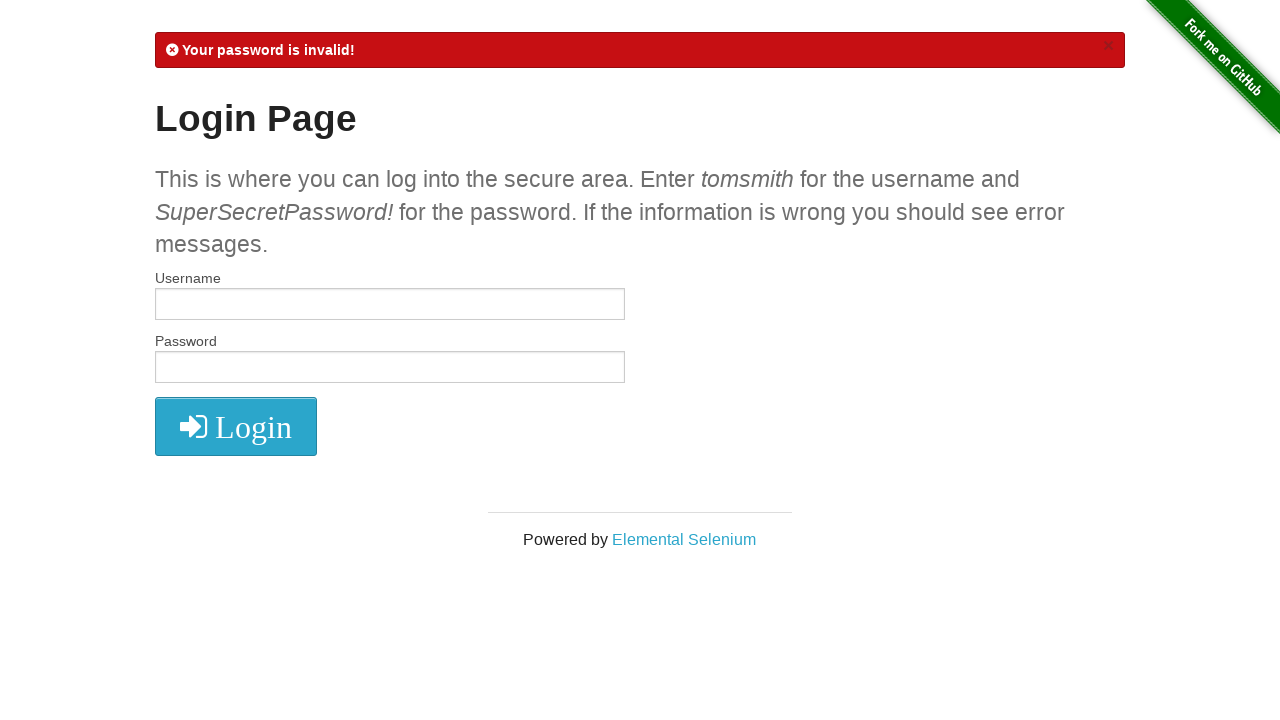

Verified error message 'Your password is invalid!' is displayed
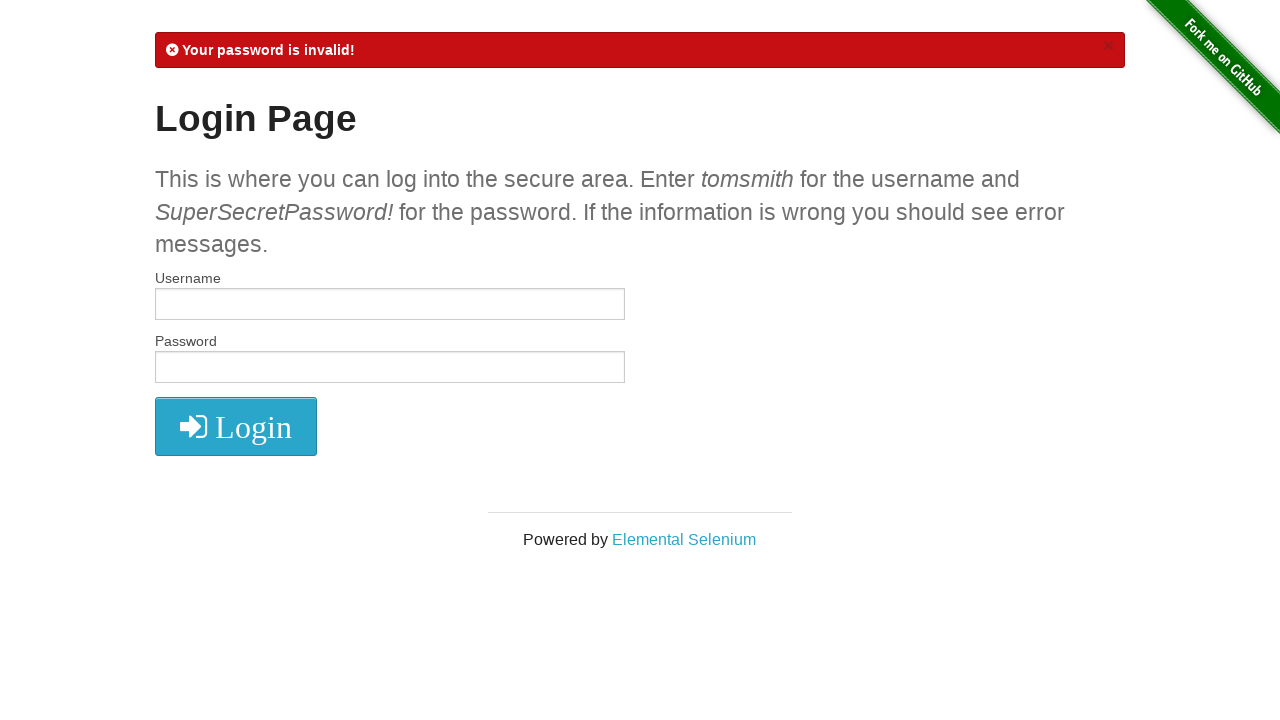

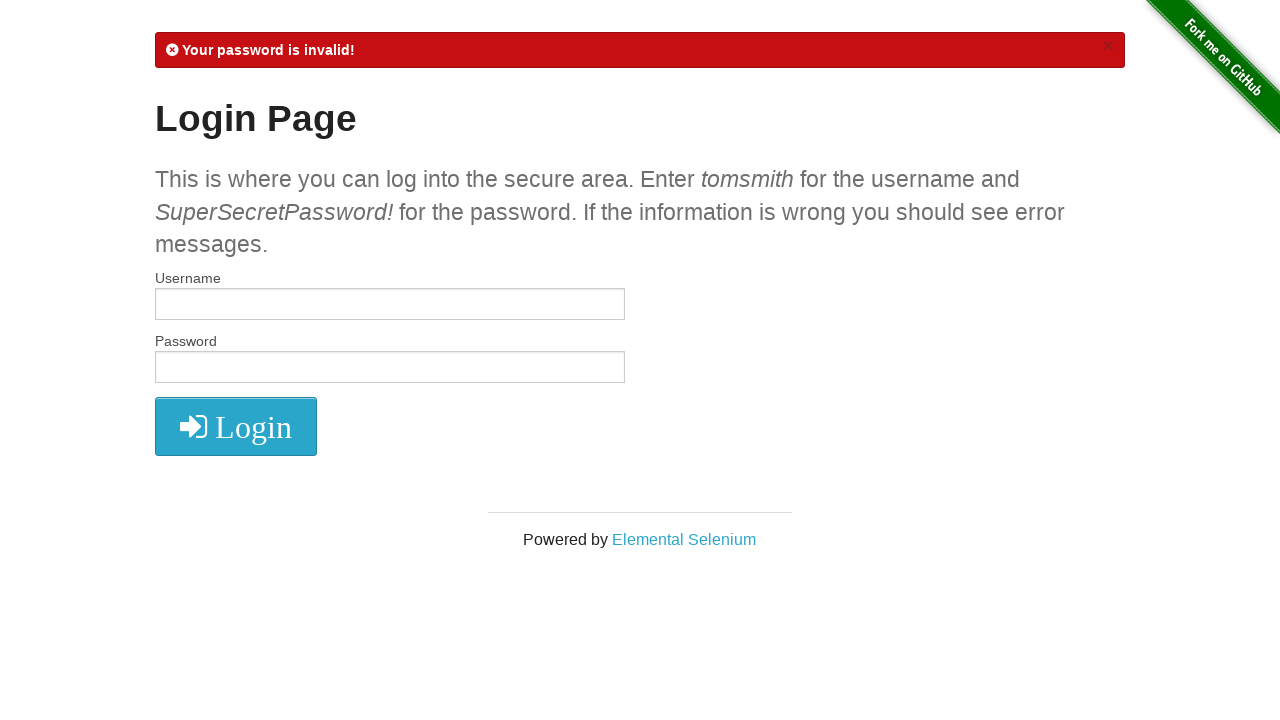